Tests a registration form by filling in first name, last name, address, email, and phone fields. The original script was data-driven from an Excel file, but this version uses generated test data.

Starting URL: http://demo.automationtesting.in/Register.html

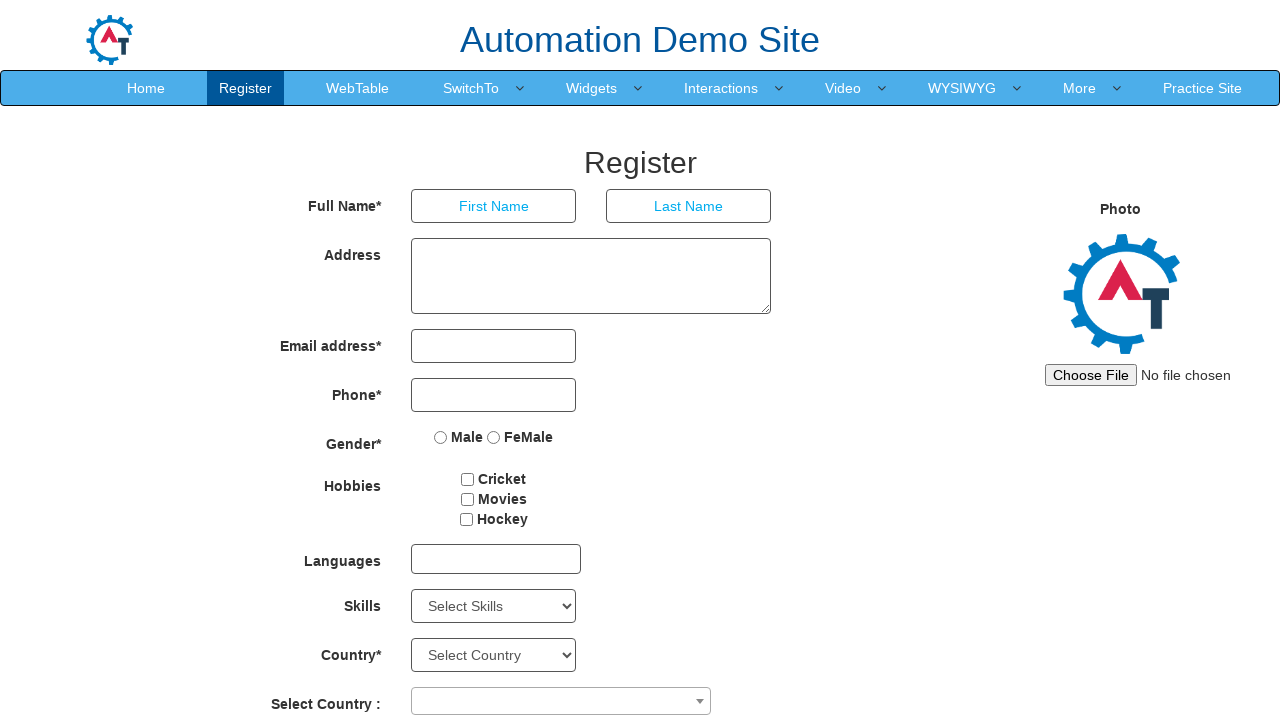

Registration form loaded and ready
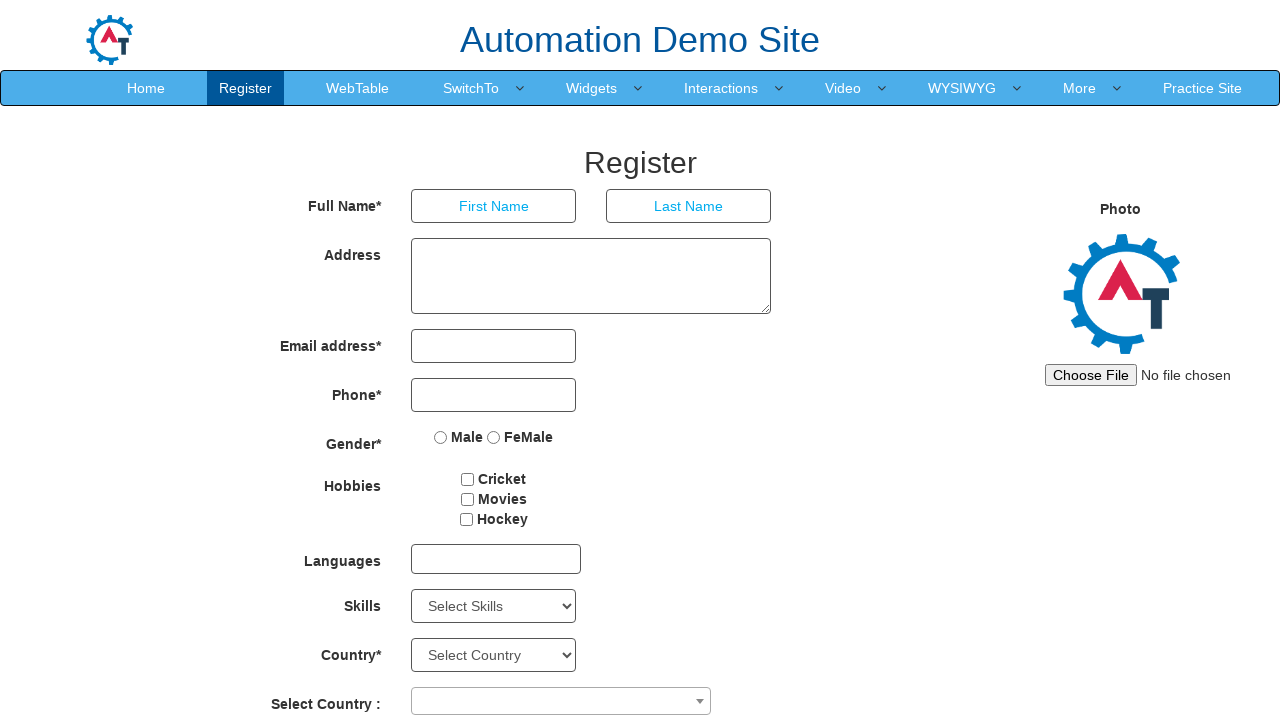

Filled first name field with 'Michael' on //input[@placeholder='First Name']
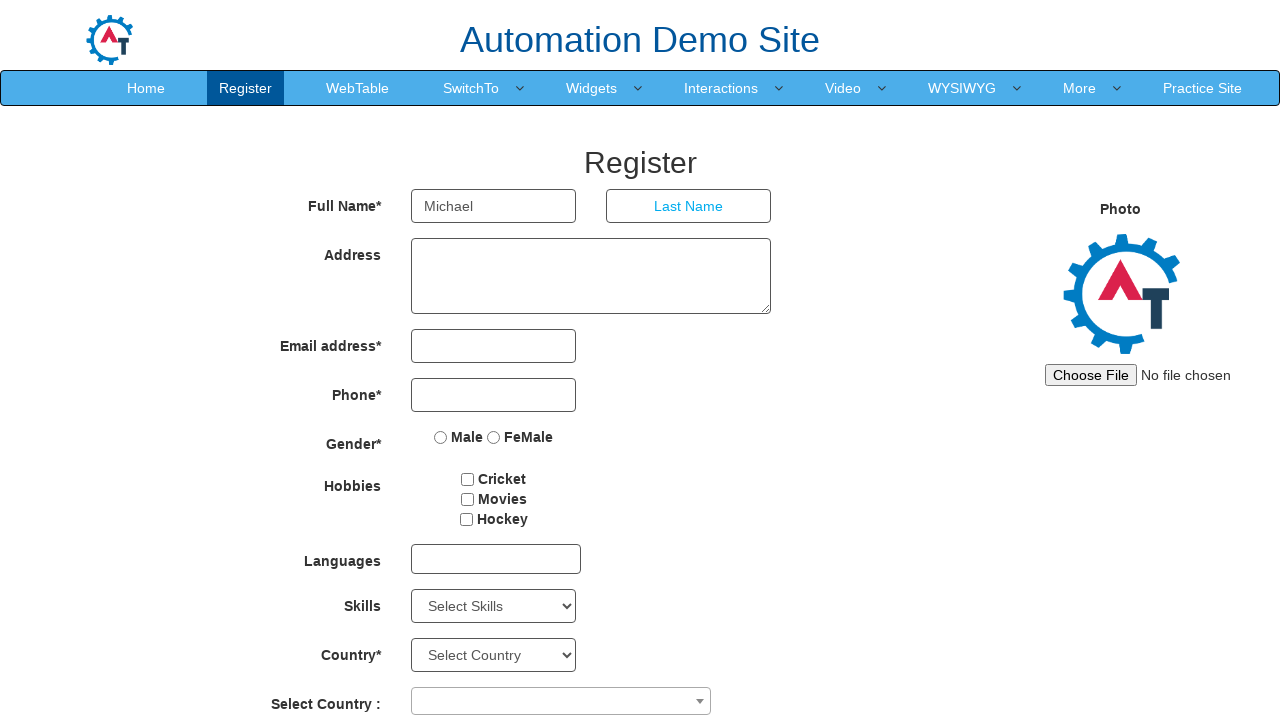

Filled last name field with 'Johnson' on //input[@placeholder='Last Name']
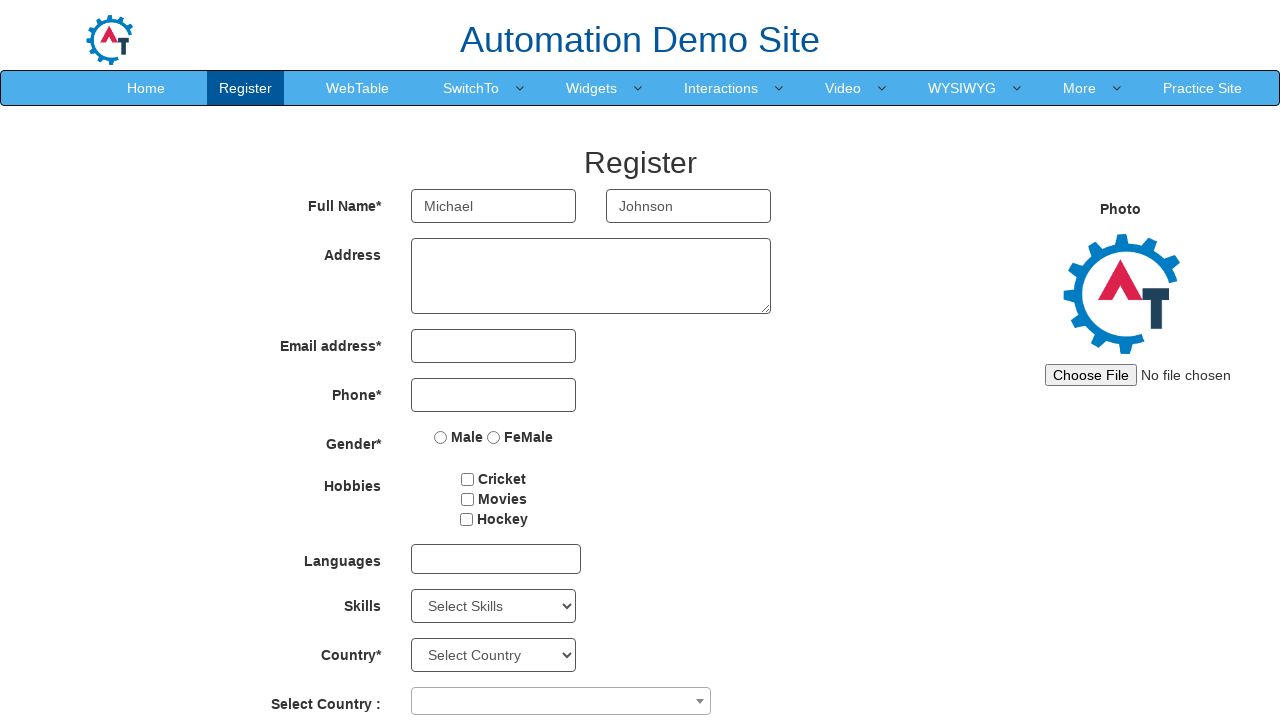

Filled address field with '456 Oak Avenue, Chicago, IL 60601' on //textarea[@ng-model='Adress']
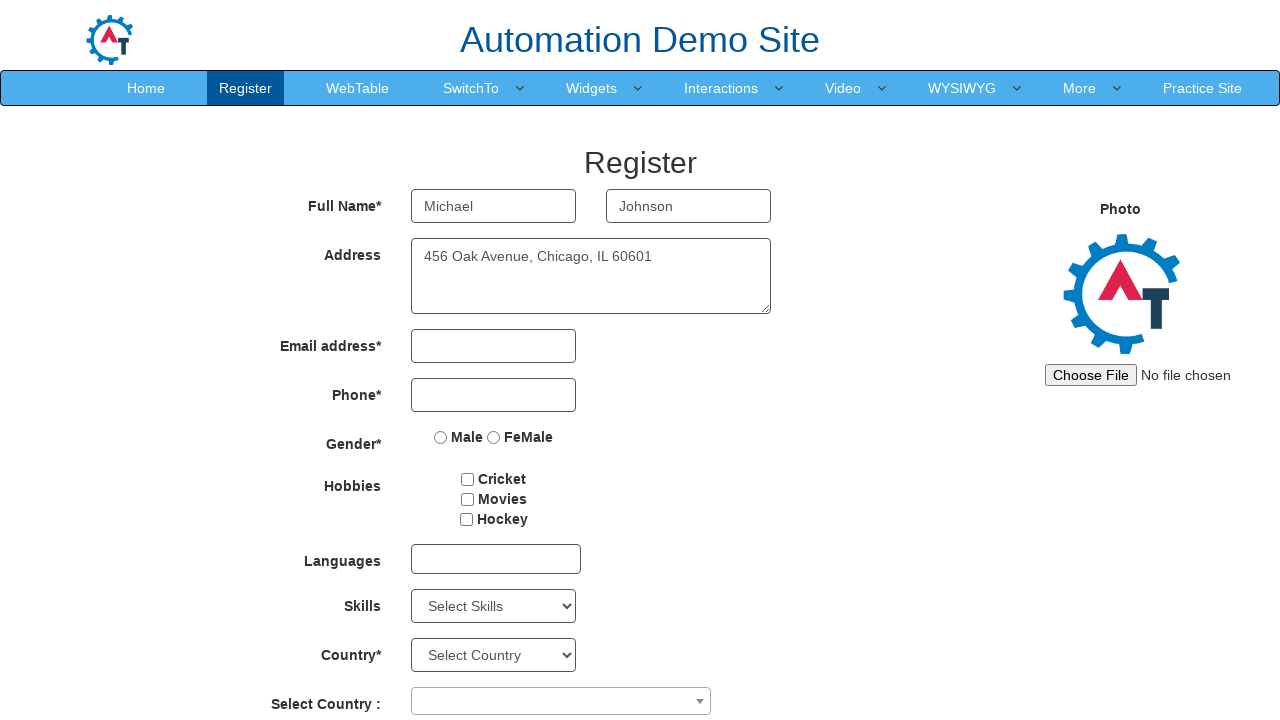

Filled email field with 'michael.johnson@testmail.com' on //input[@type='email']
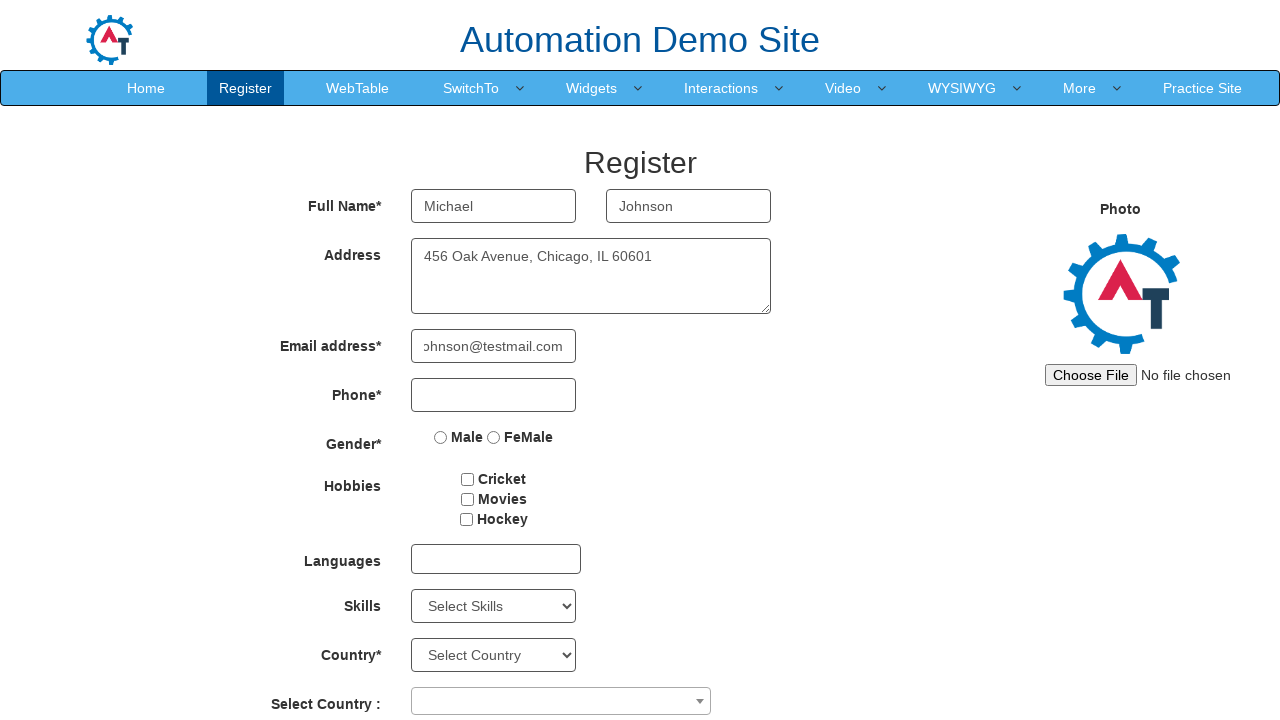

Filled phone number field with '3125557890' on //input[@type='tel']
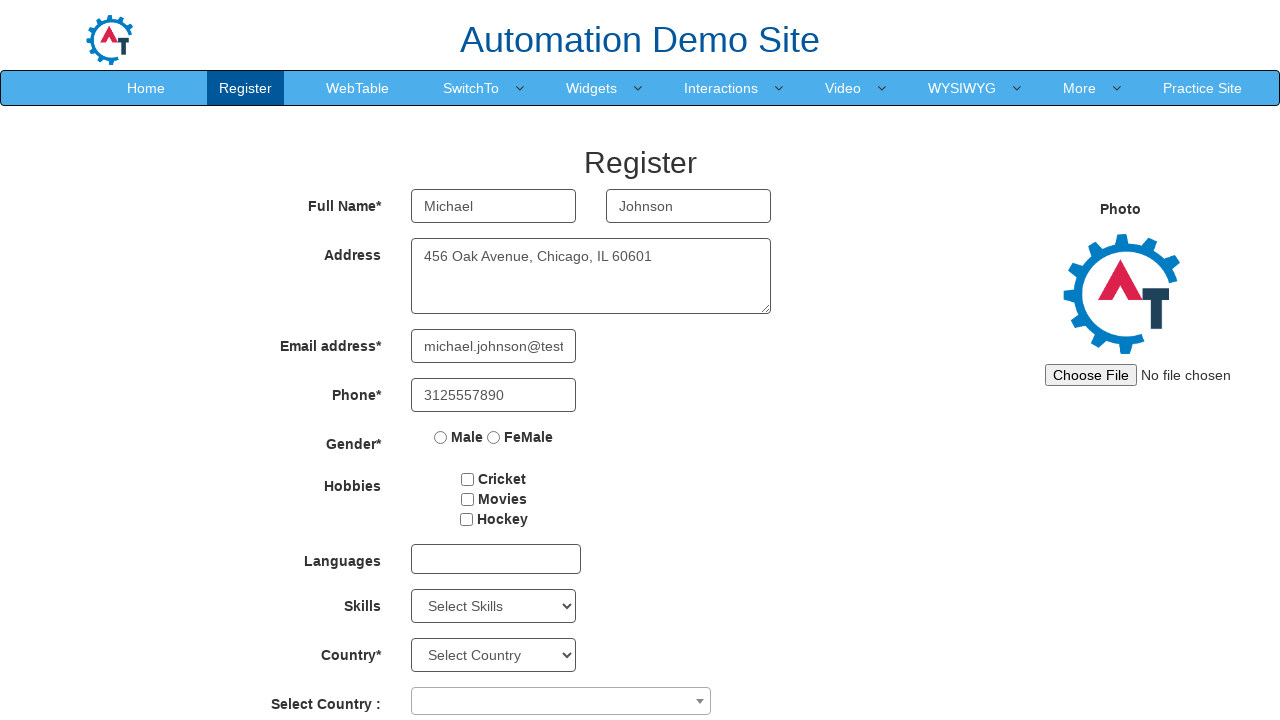

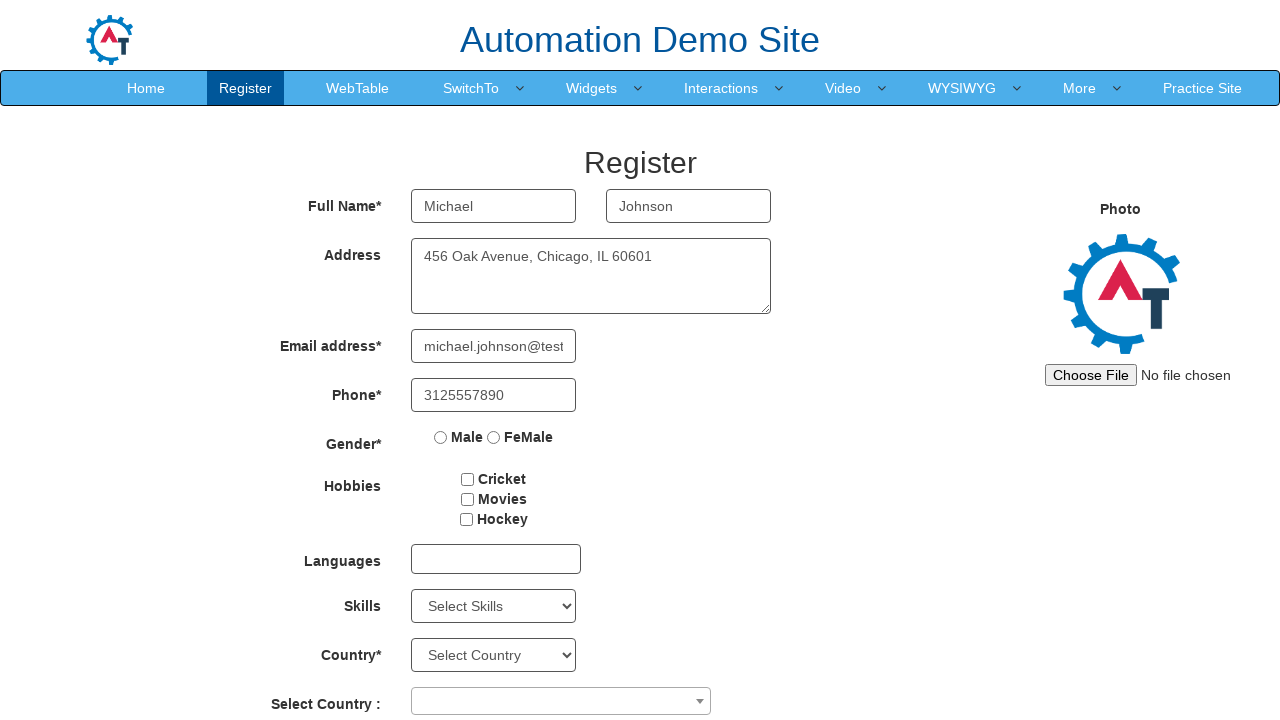